Tests double-click functionality by double-clicking a button and verifying the confirmation message appears

Starting URL: https://demoqa.com/buttons

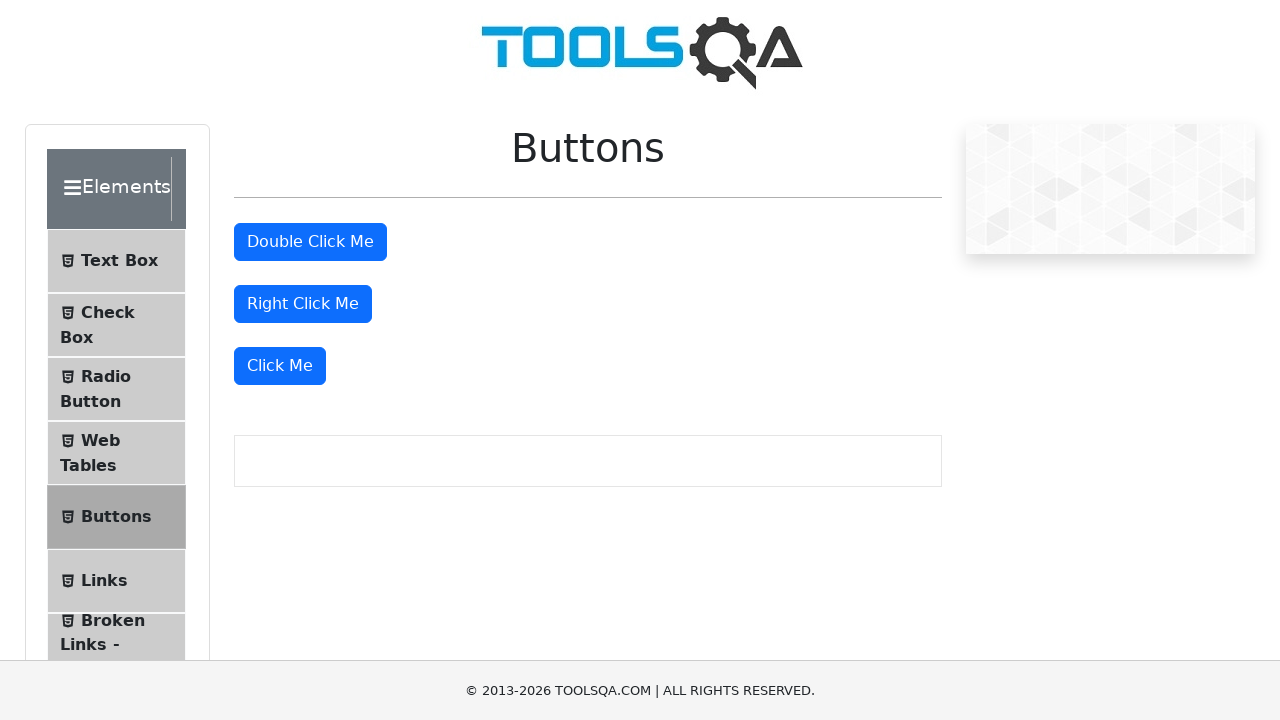

Double-clicked the double click button at (310, 242) on button#doubleClickBtn
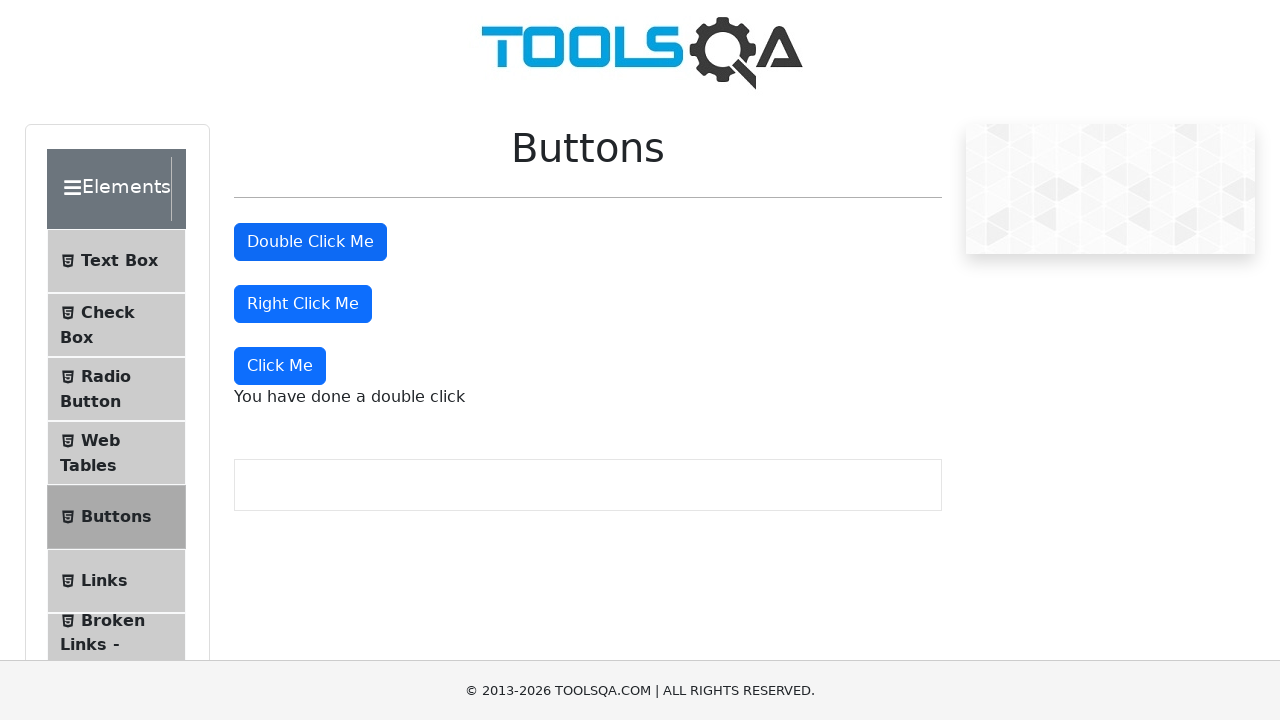

Double click confirmation message appeared
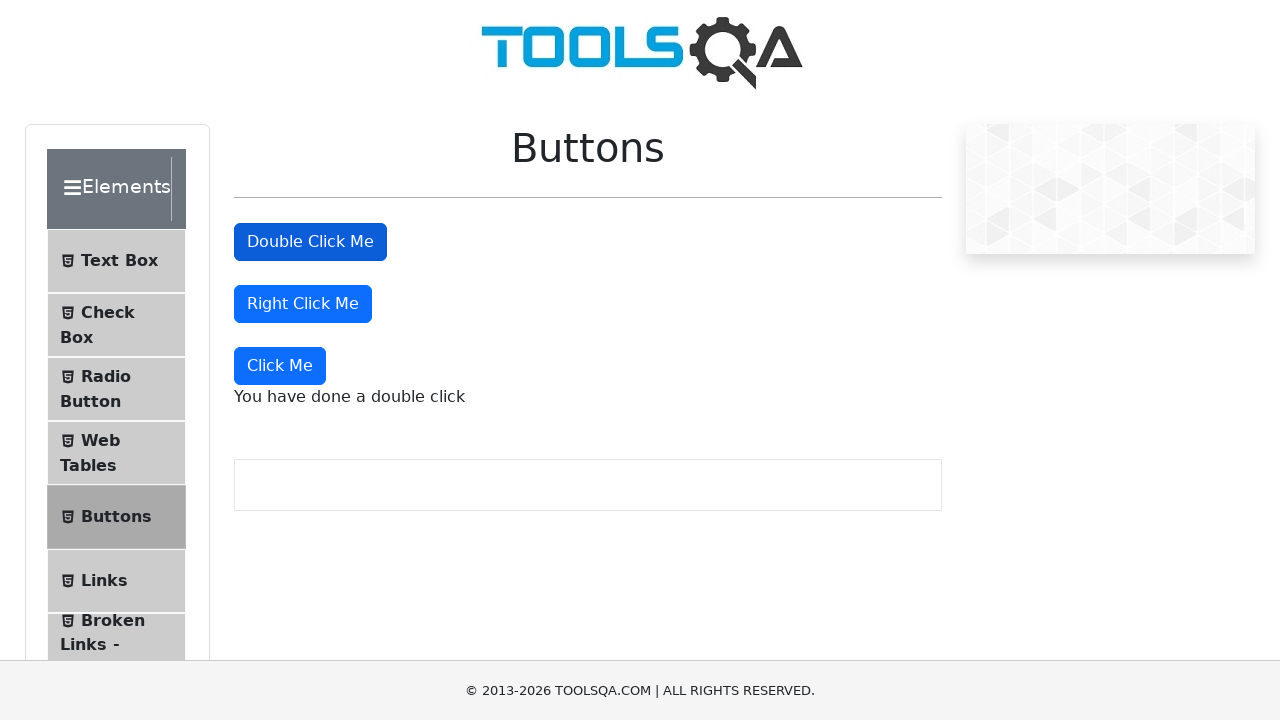

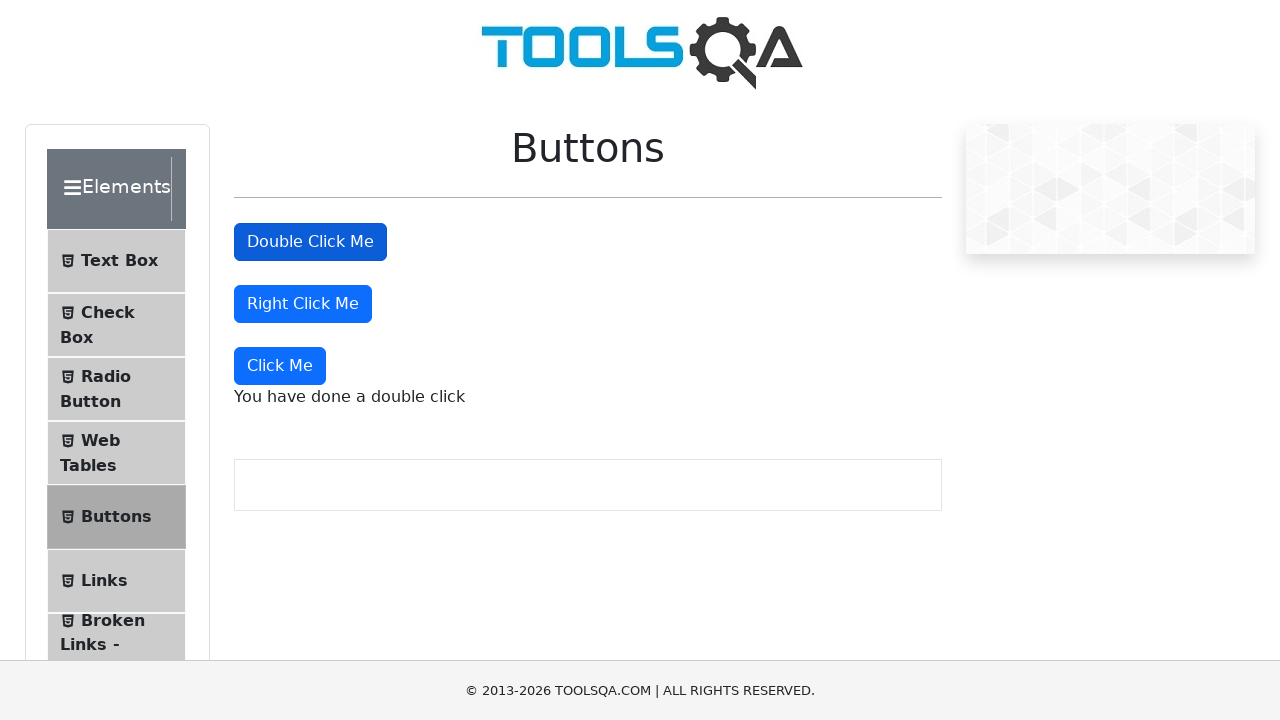